Tests a math quiz page by reading two numbers, calculating their sum, selecting the result from a dropdown, and submitting the answer

Starting URL: http://suninjuly.github.io/selects1.html

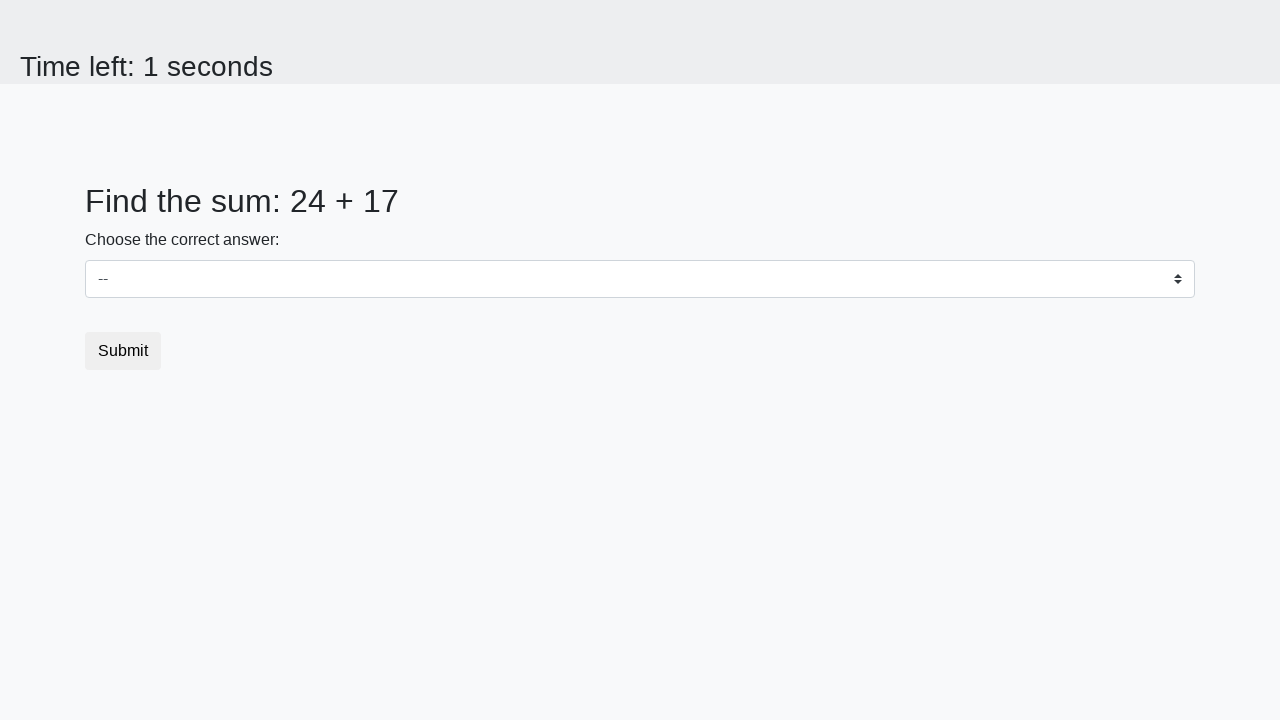

Read first number from #num1 element
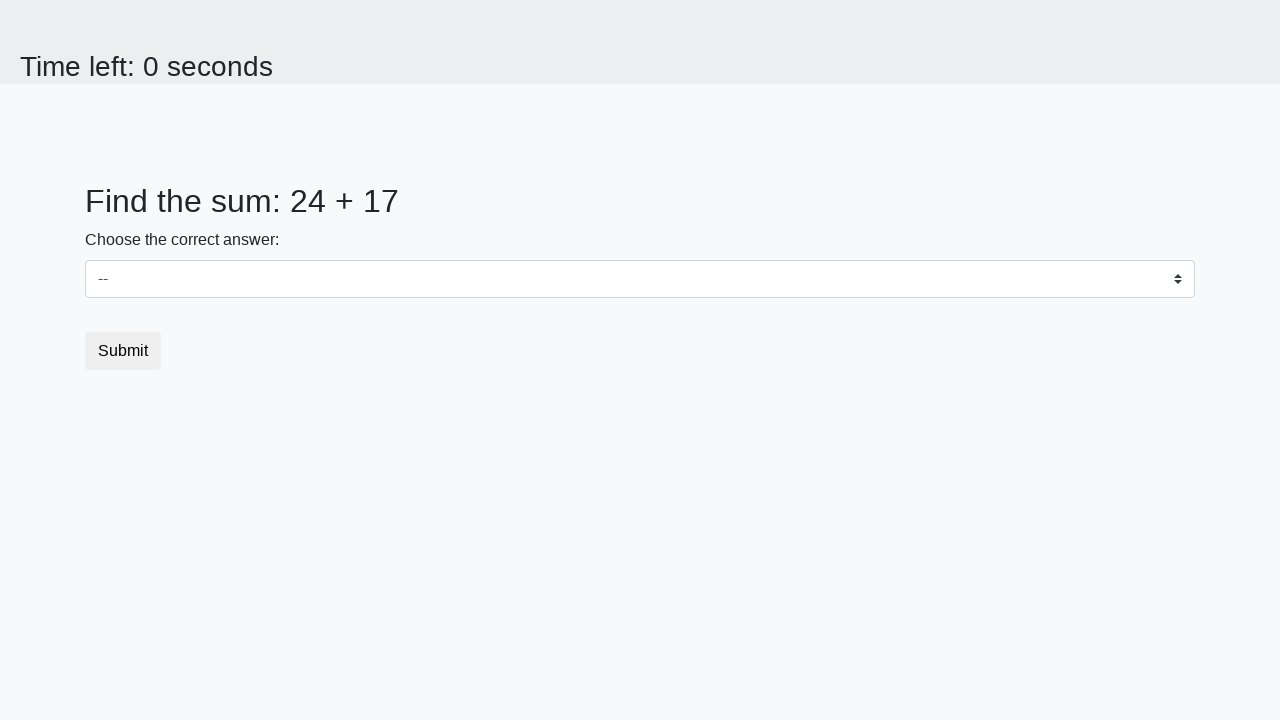

Read second number from #num2 element
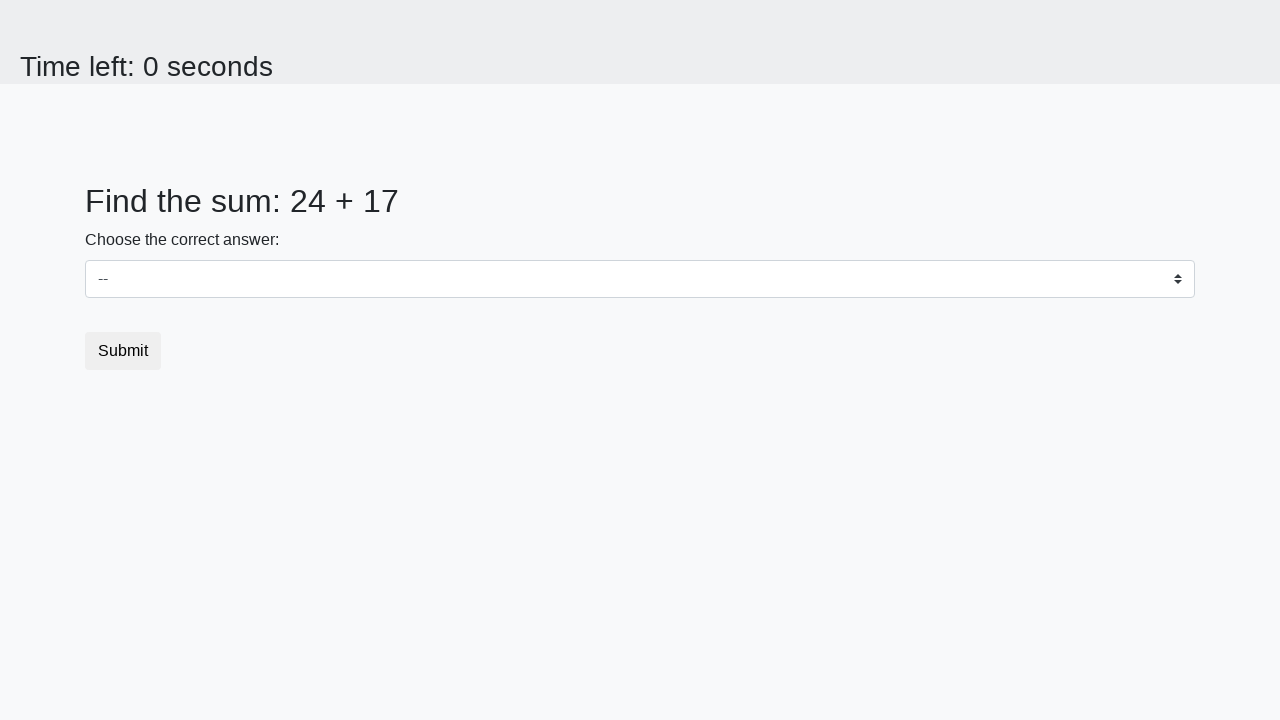

Calculated sum: 24 + 17 = 41
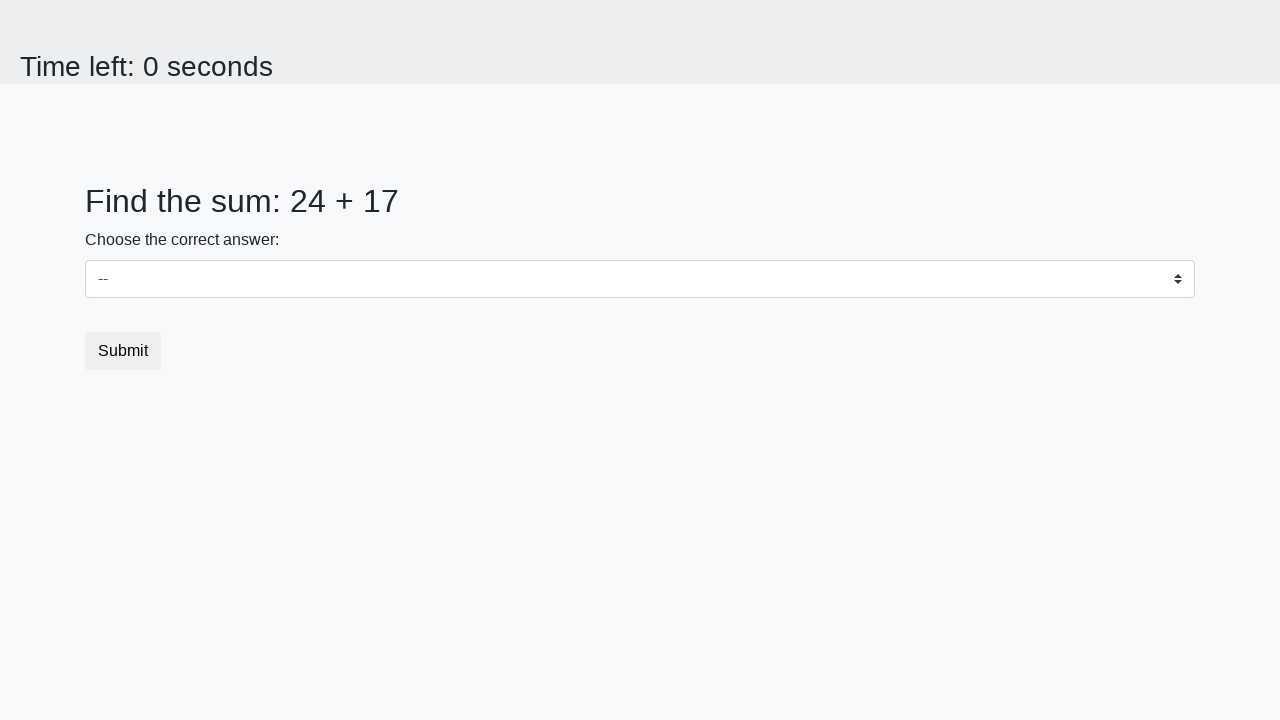

Selected 41 from the dropdown menu on select
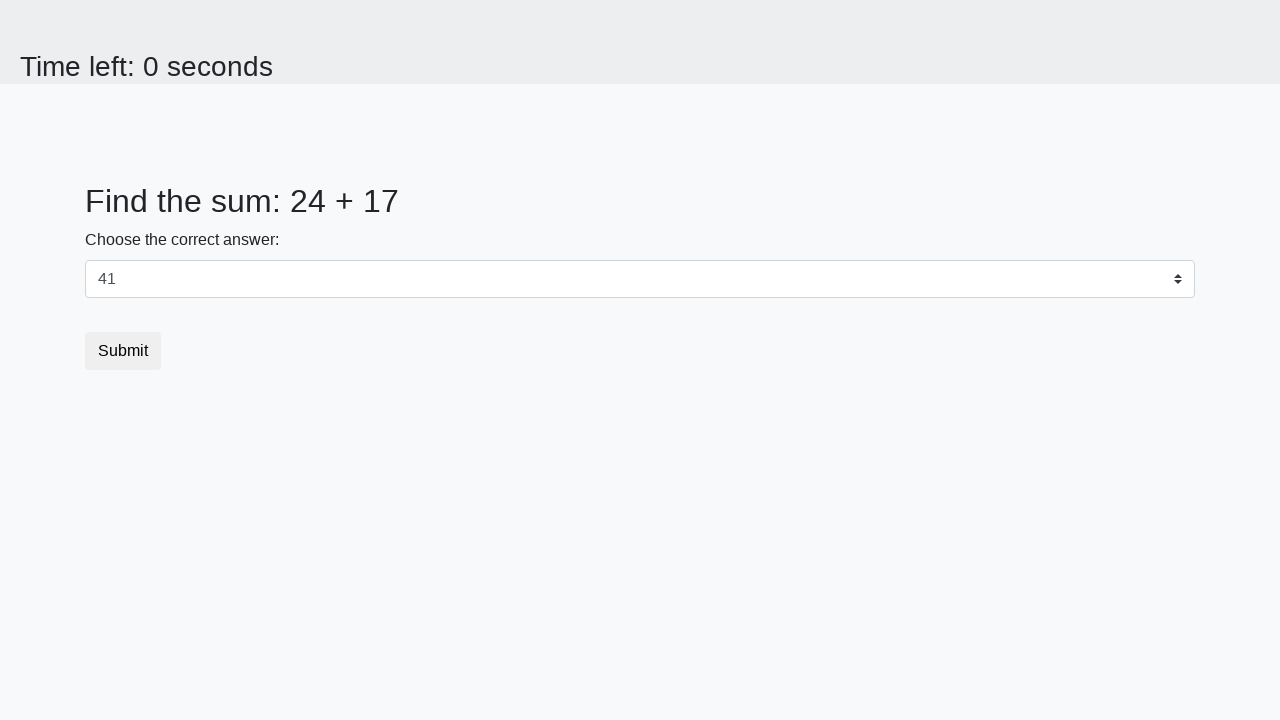

Clicked submit button to submit the answer at (123, 351) on button
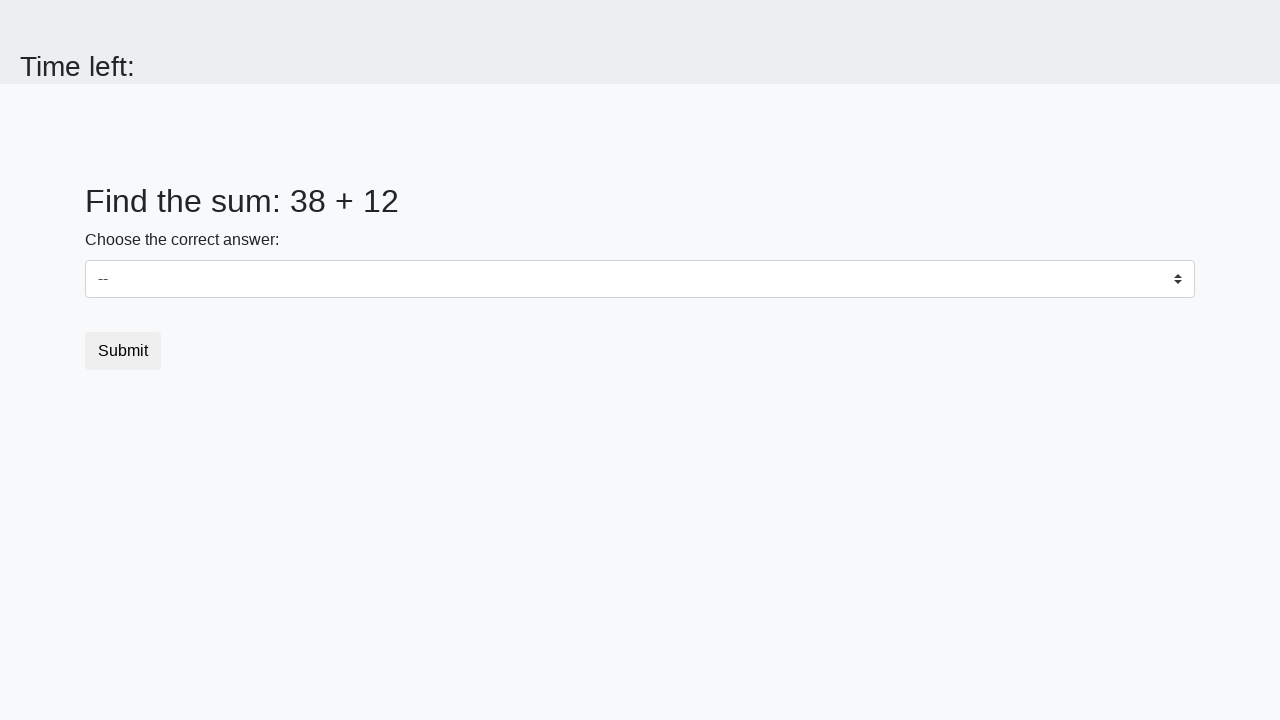

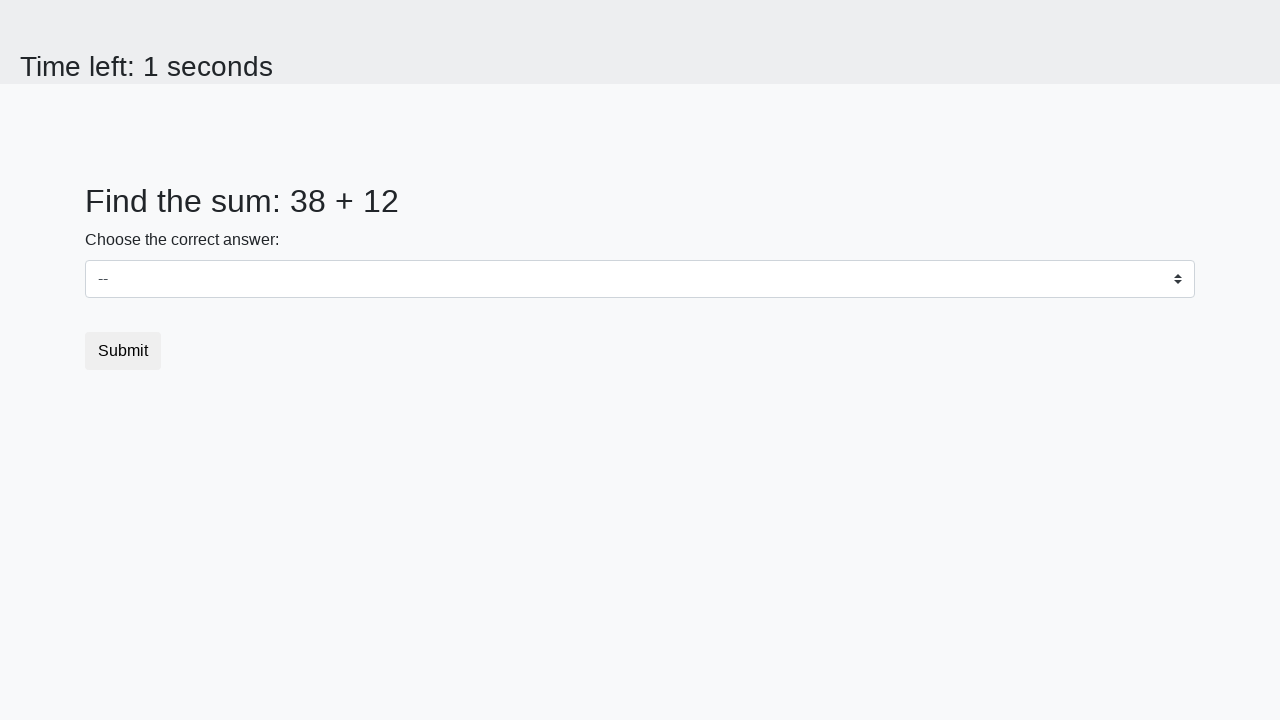